Tests checkbox interaction by selecting and deselecting checkboxes

Starting URL: https://formy-project.herokuapp.com/checkbox

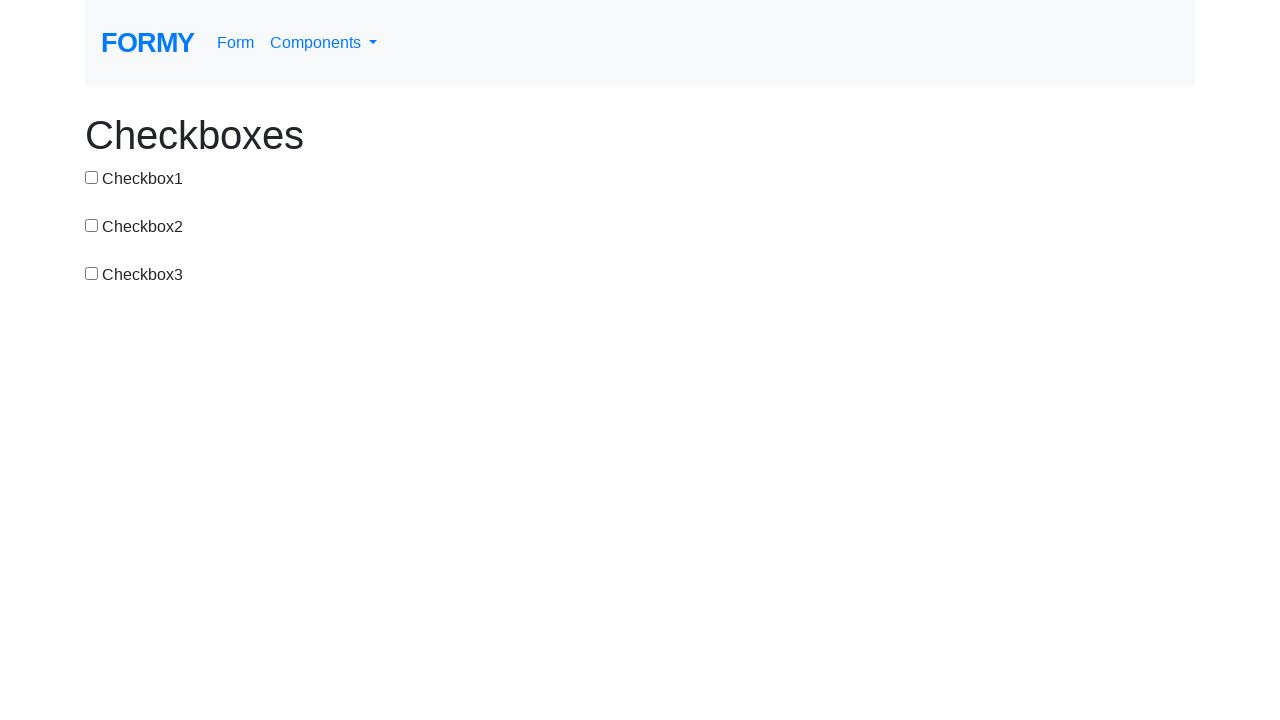

Clicked first checkbox to select it at (92, 177) on input[type='checkbox']:first-of-type
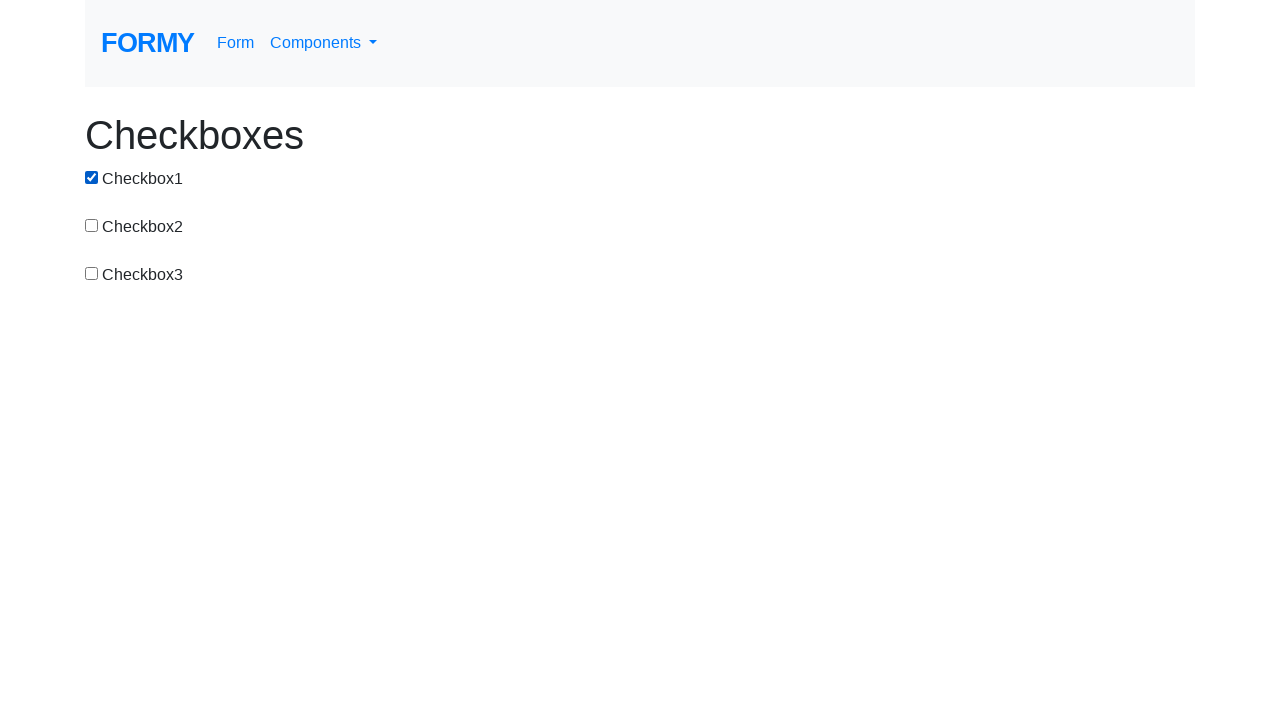

Clicked first checkbox again to deselect it at (92, 177) on input[type='checkbox']:first-of-type
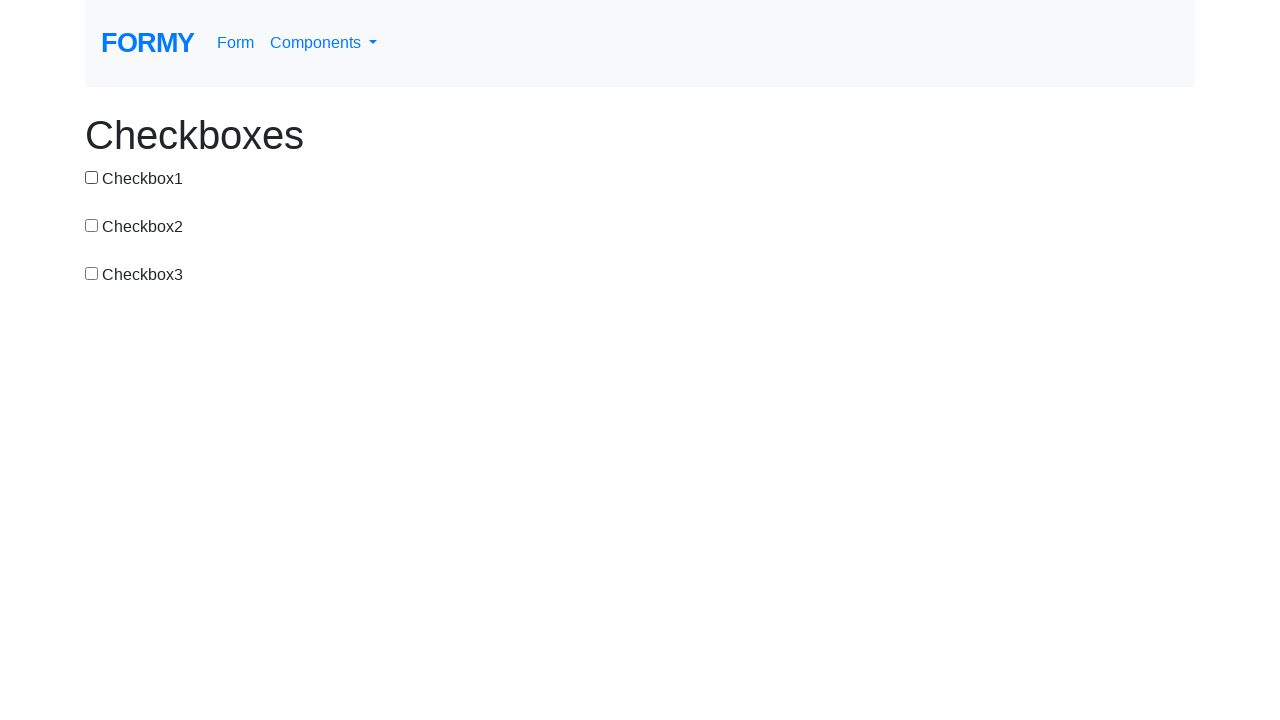

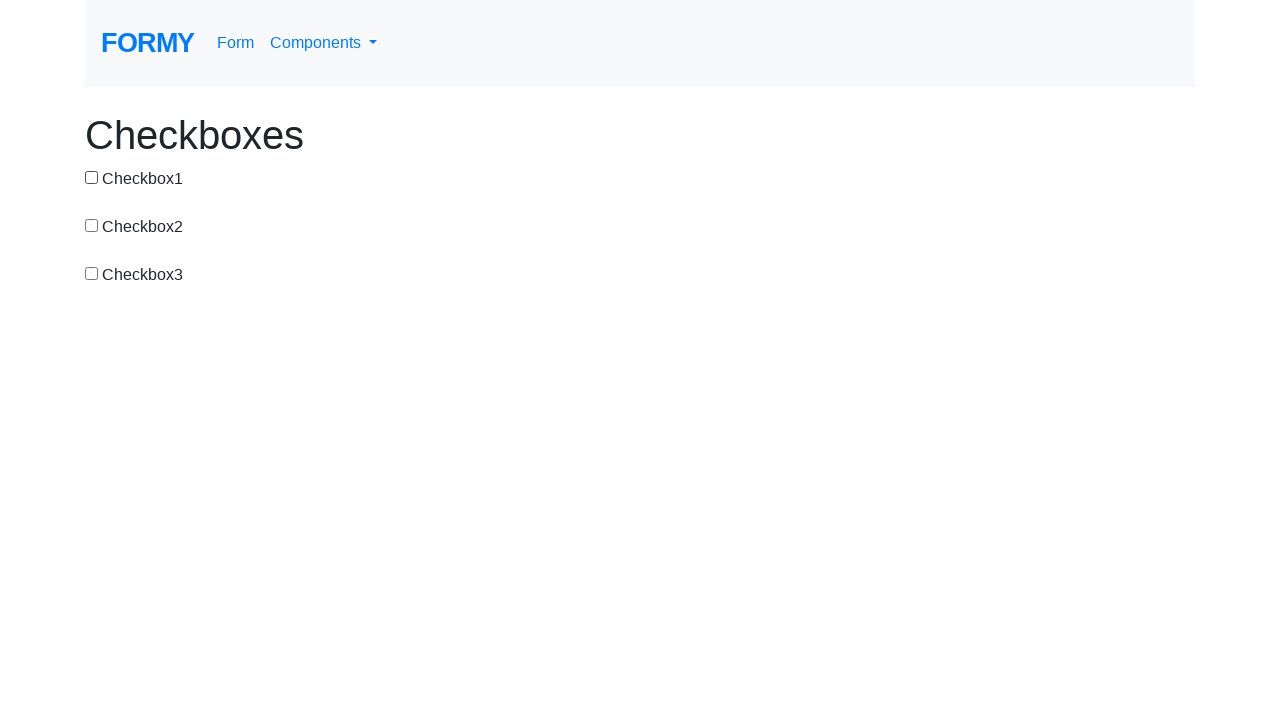